Navigates to a registration page by clicking the register link

Starting URL: https://b2c.passport.rt.ru/

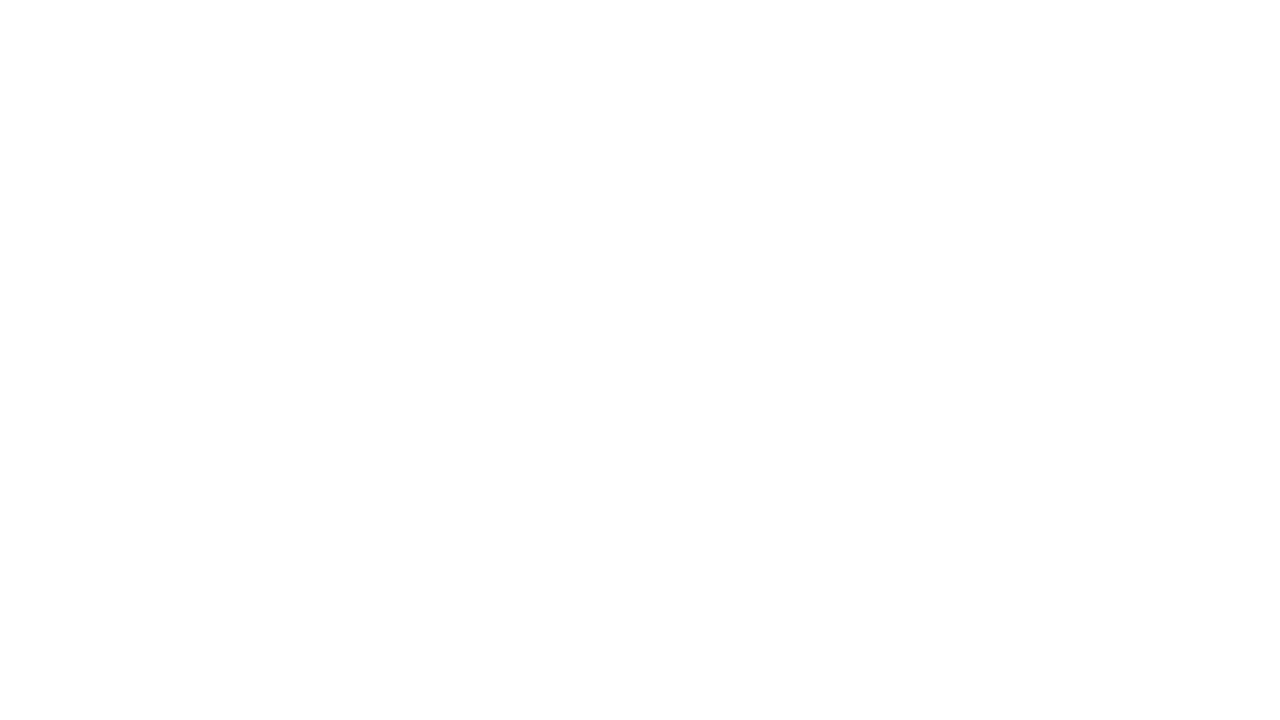

Waited for page to load - #page-right selector appeared
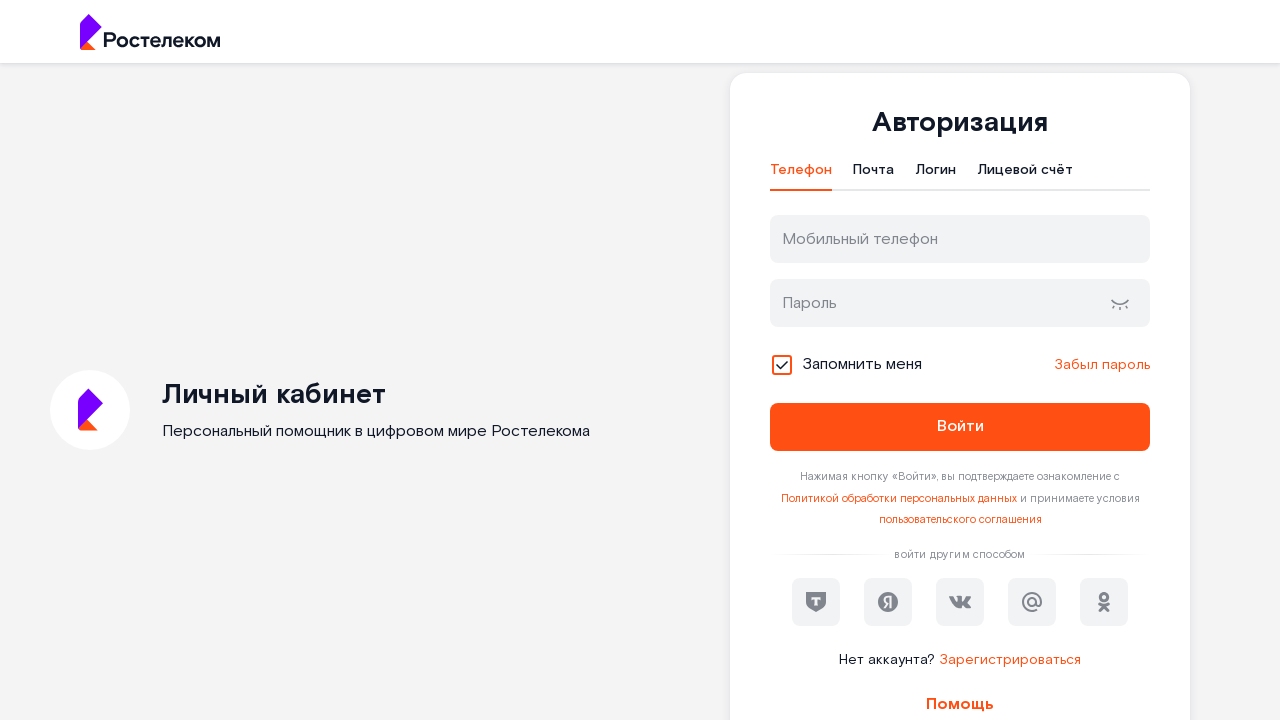

Clicked register link to navigate to registration page at (1010, 660) on #kc-register
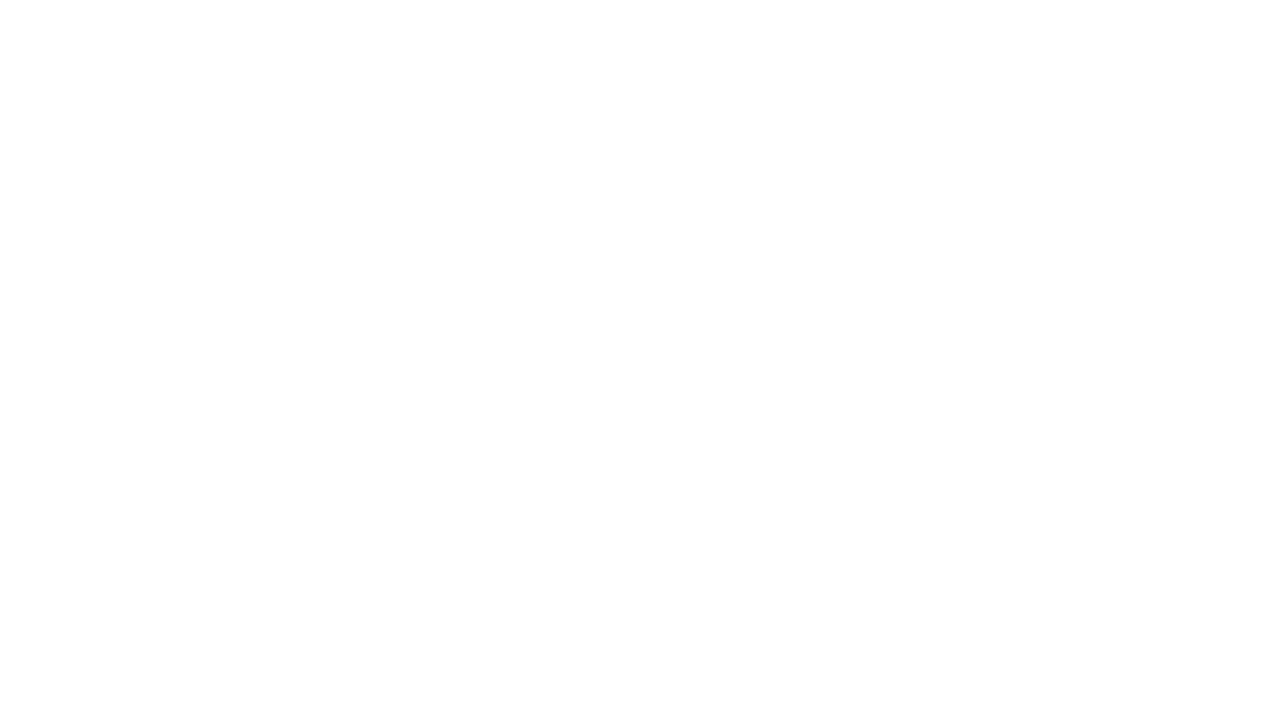

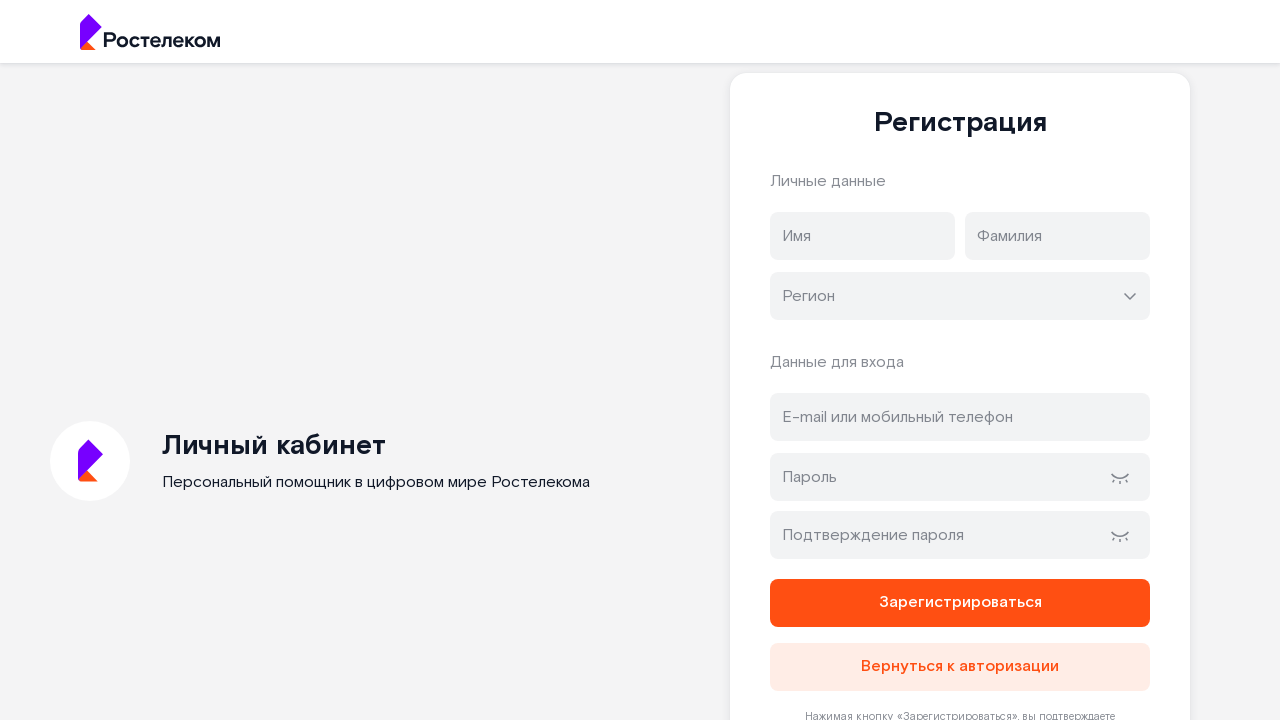